Tests the RAWG game database search functionality by entering a game title in the search bar, clicking on the search result, and navigating to the game details page where the "Read more" button is clicked to expand the description.

Starting URL: https://rawg.io/

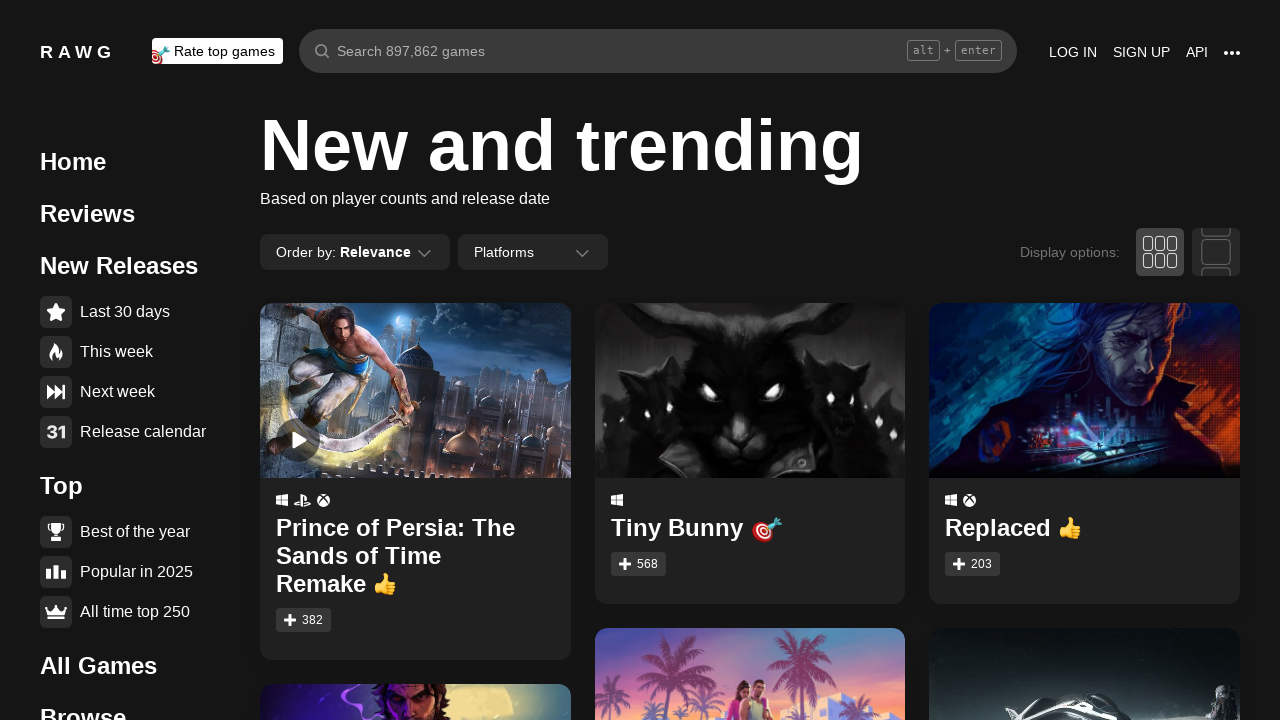

Search bar loaded and available
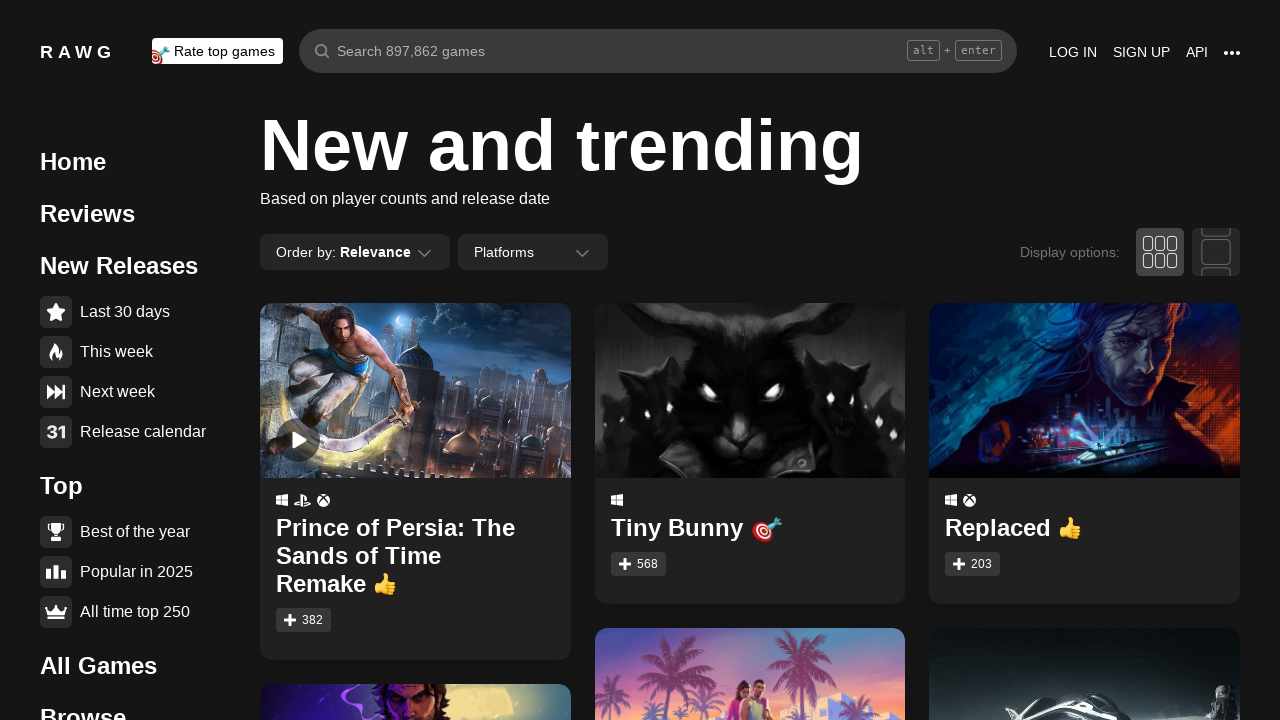

Clicked on the search bar at (658, 51) on .header__search__input
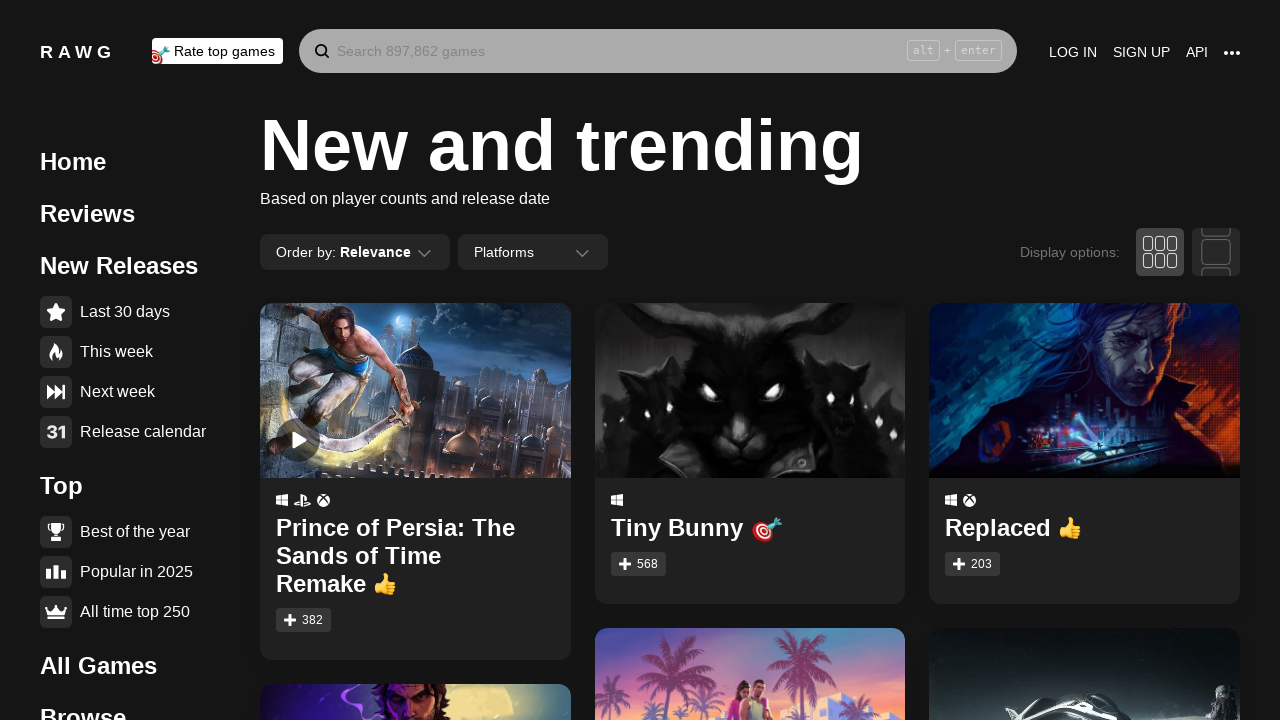

Typed 'The Witcher 3' into the search bar on .header__search__input
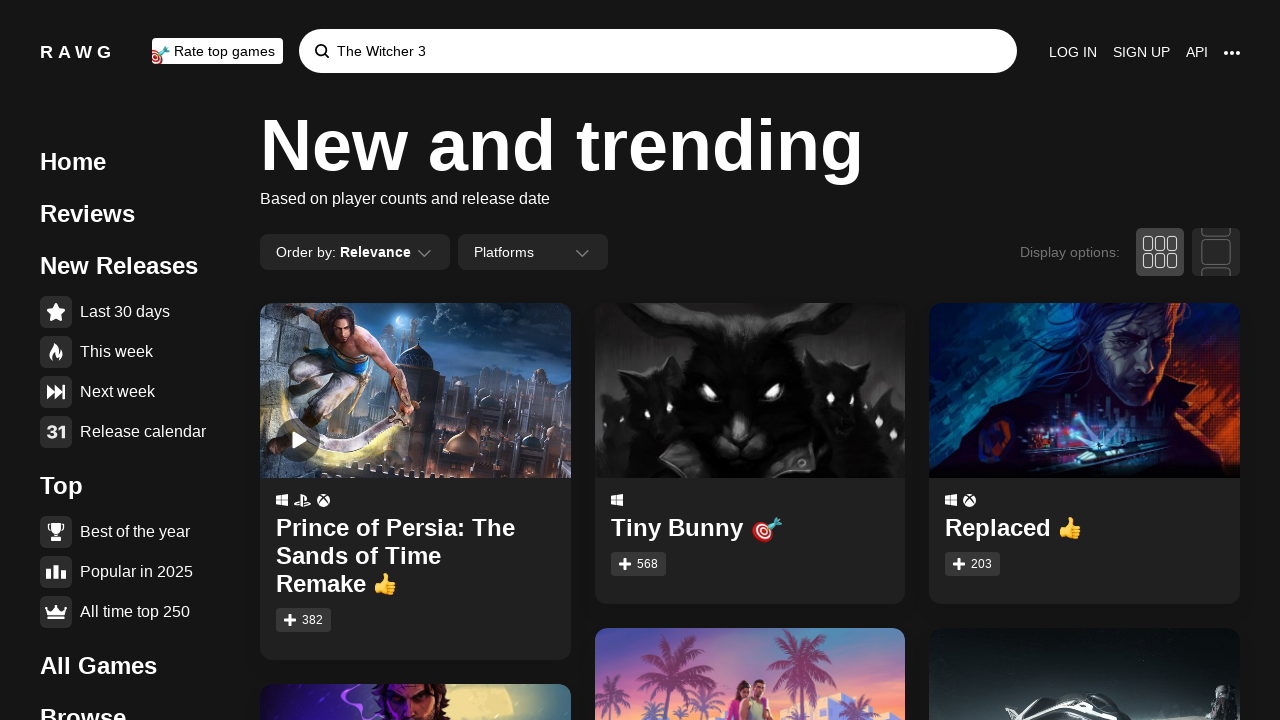

Waited for search results to appear
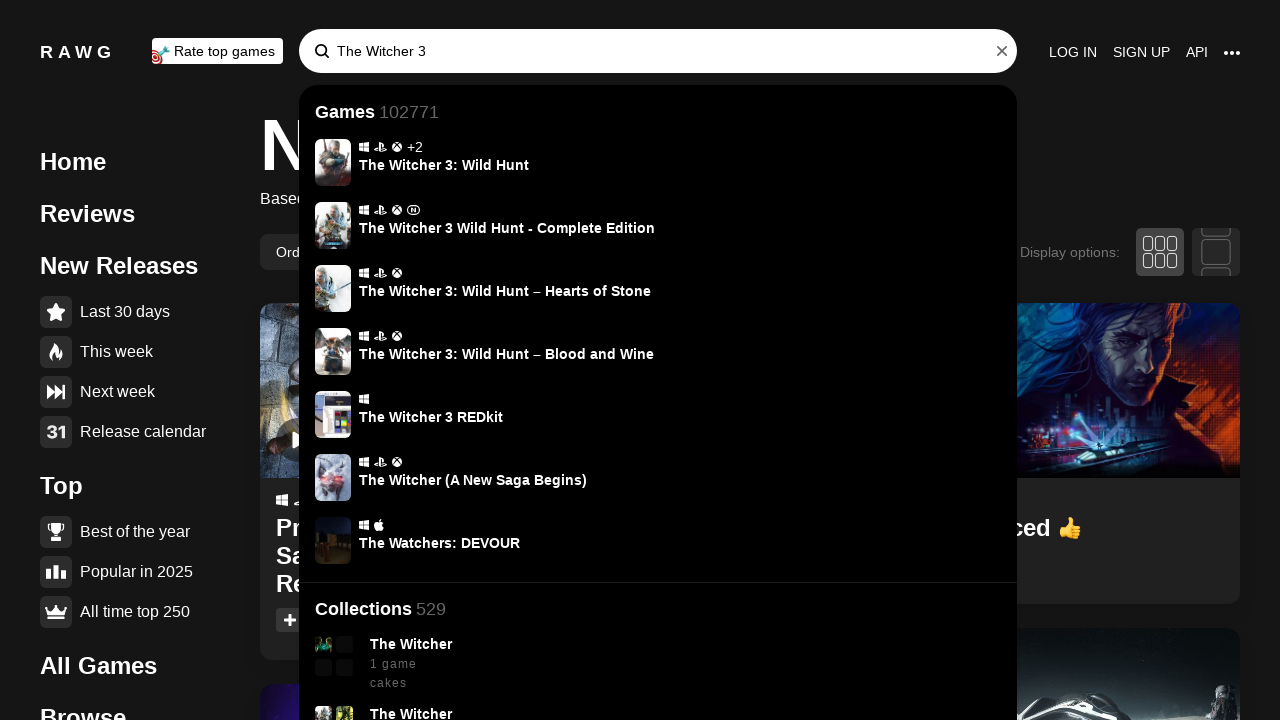

Clicked on 'The Witcher 3' search result at (680, 165) on a:has-text('The Witcher 3')
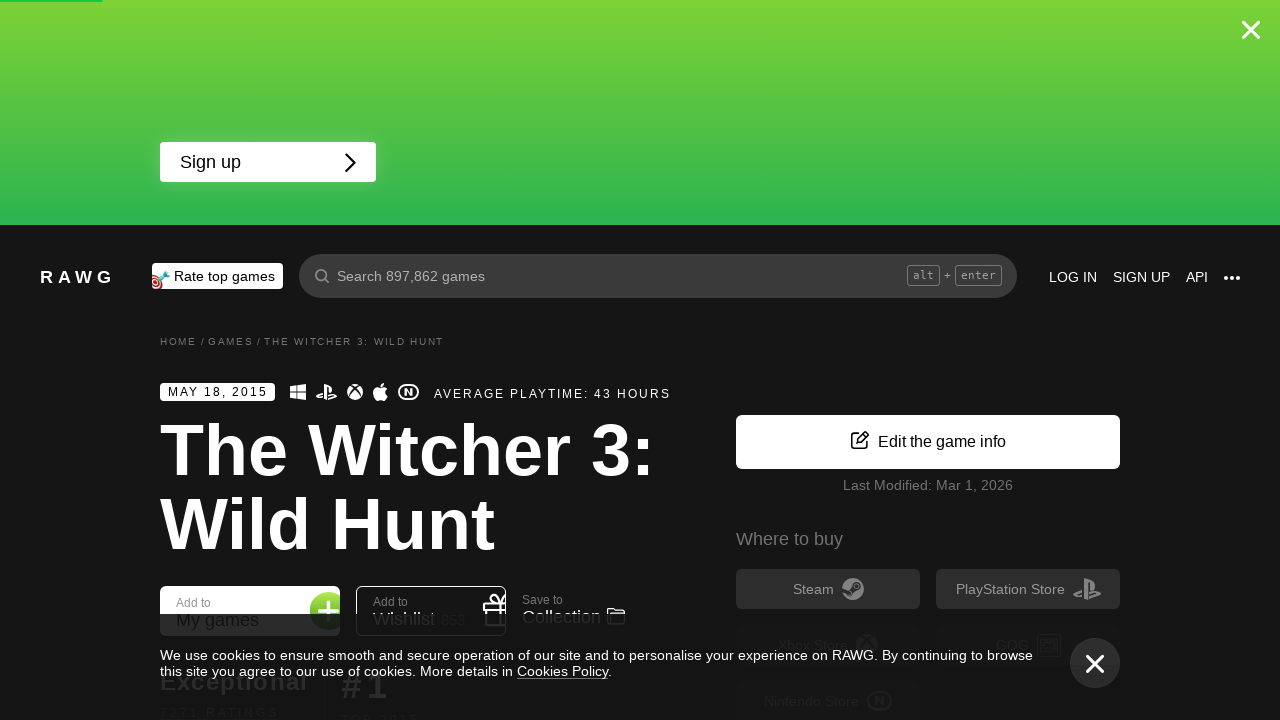

Game details page loaded with title visible
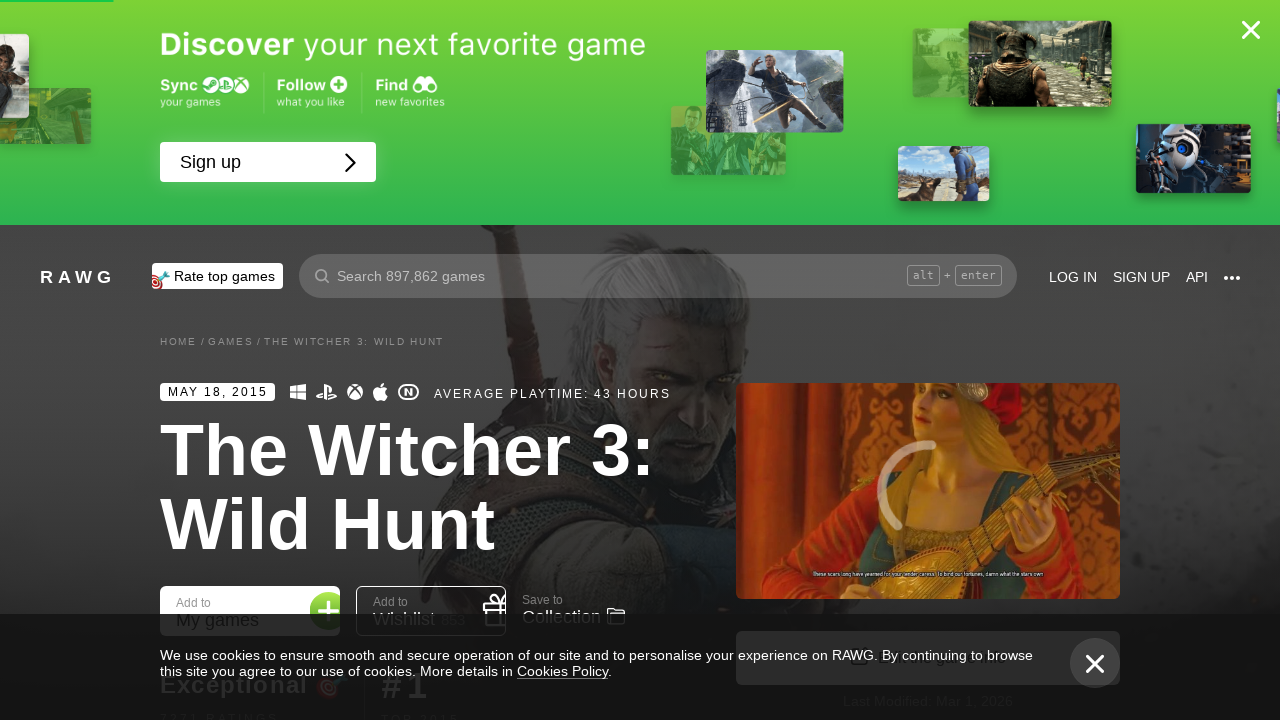

Game meta information loaded and visible
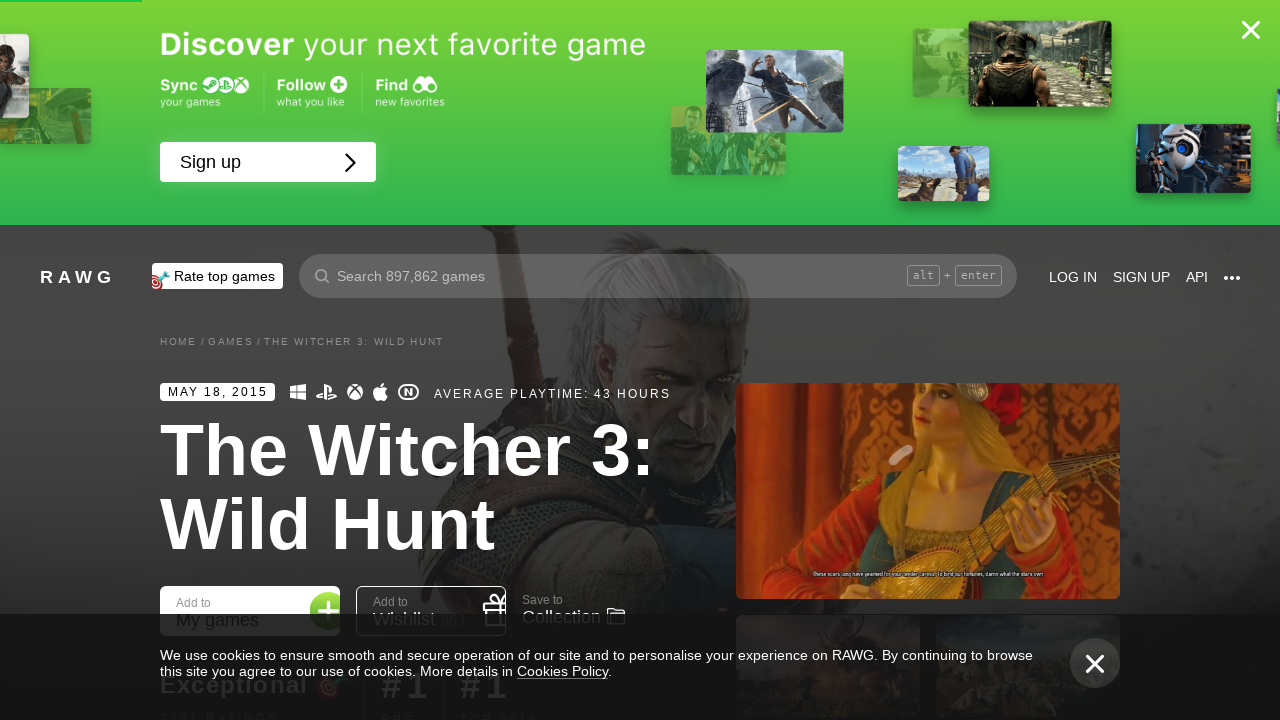

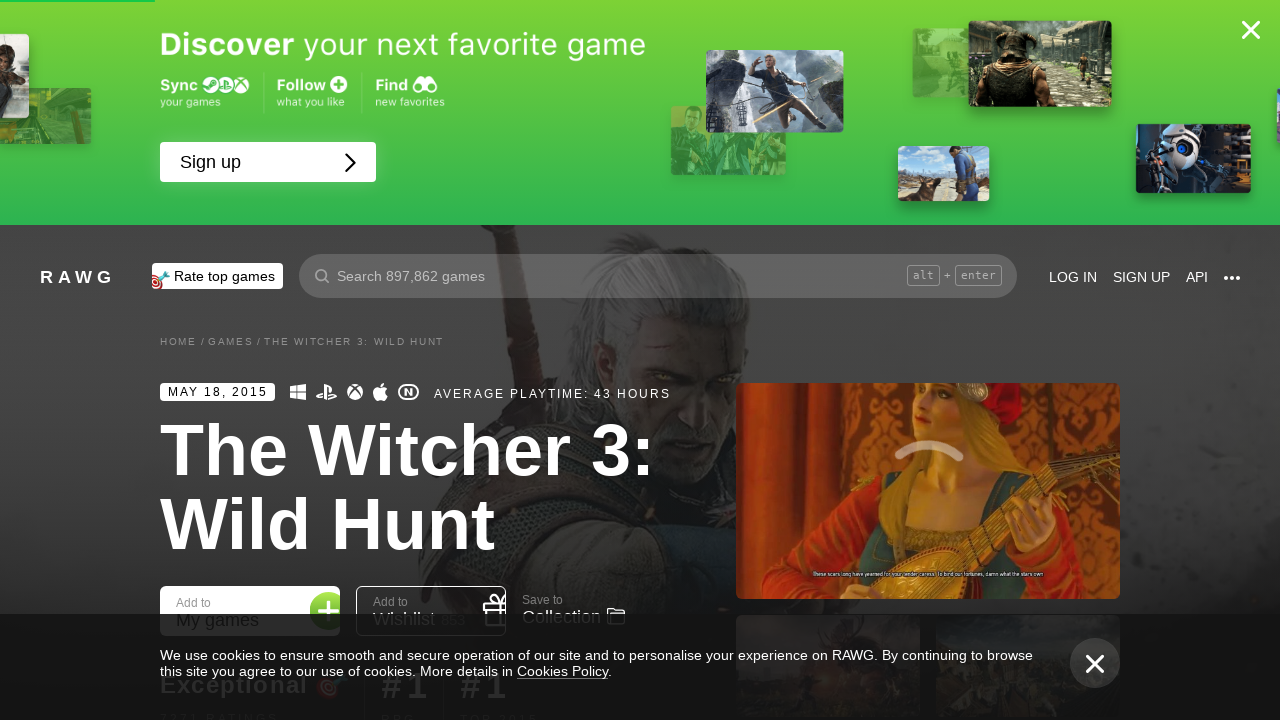